Tests that clicking Clear completed removes completed items from the list

Starting URL: https://demo.playwright.dev/todomvc

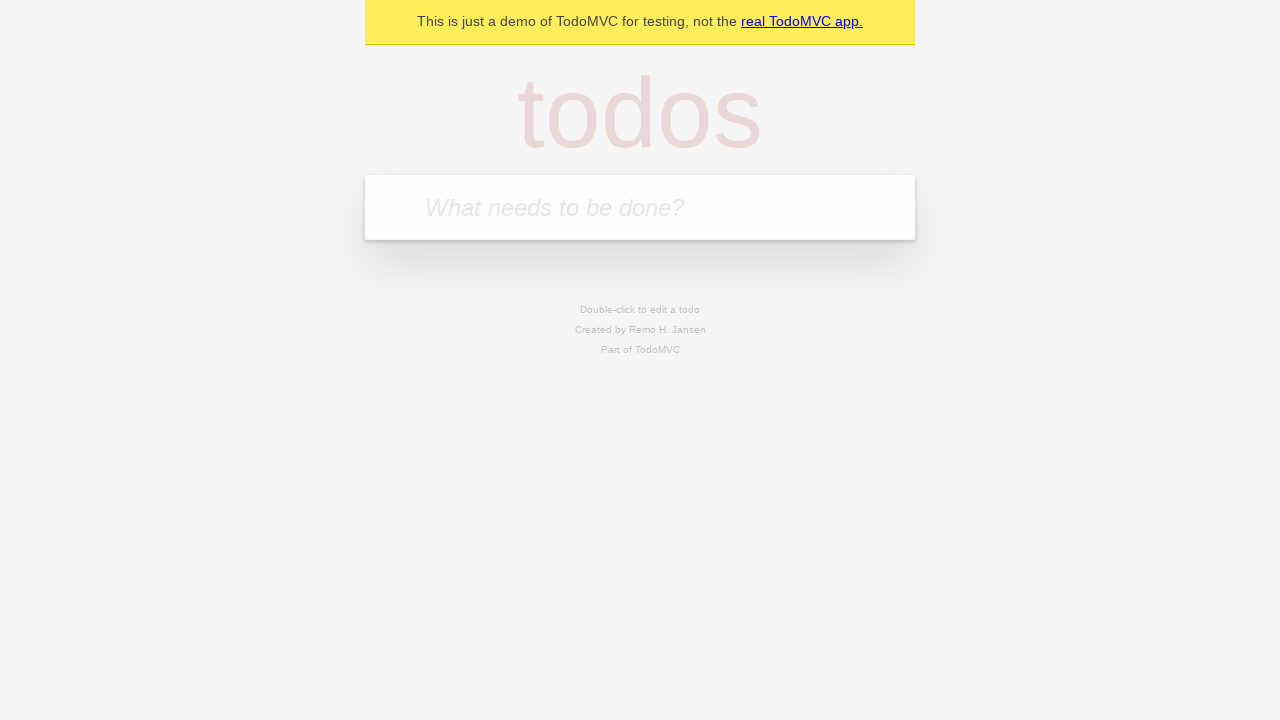

Filled todo input with 'buy some cheese' on internal:attr=[placeholder="What needs to be done?"i]
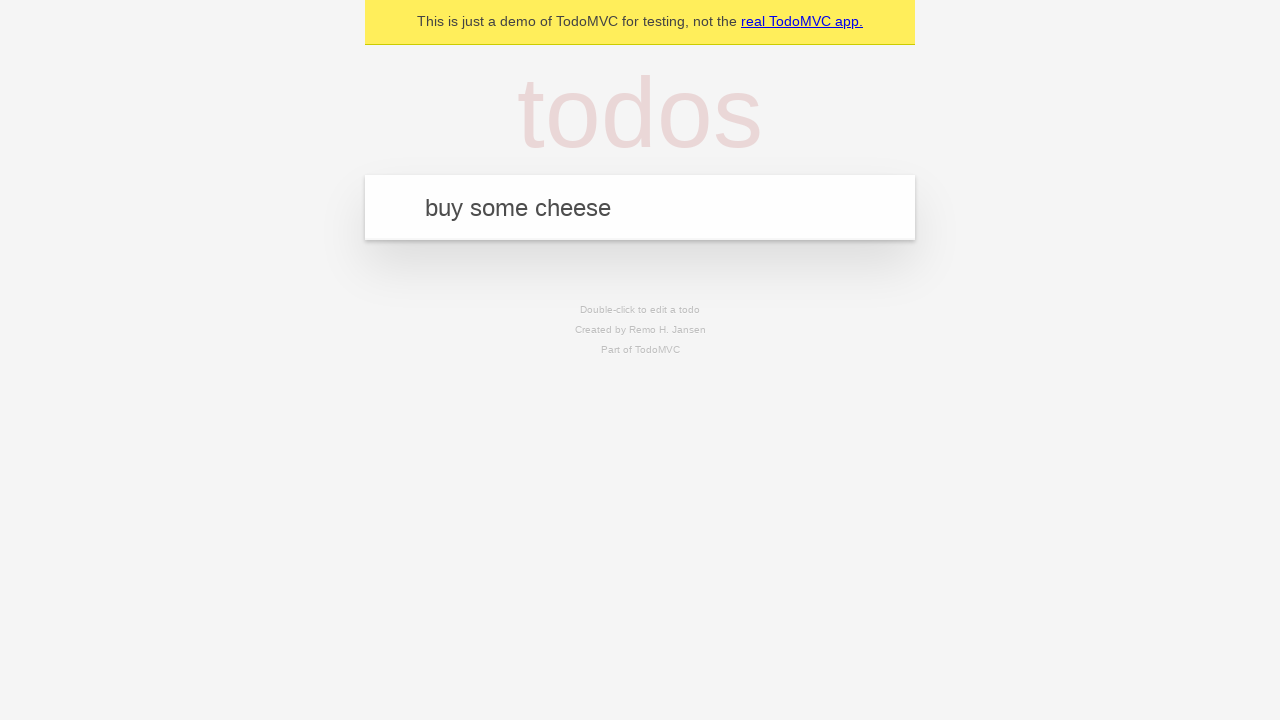

Pressed Enter to add first todo item on internal:attr=[placeholder="What needs to be done?"i]
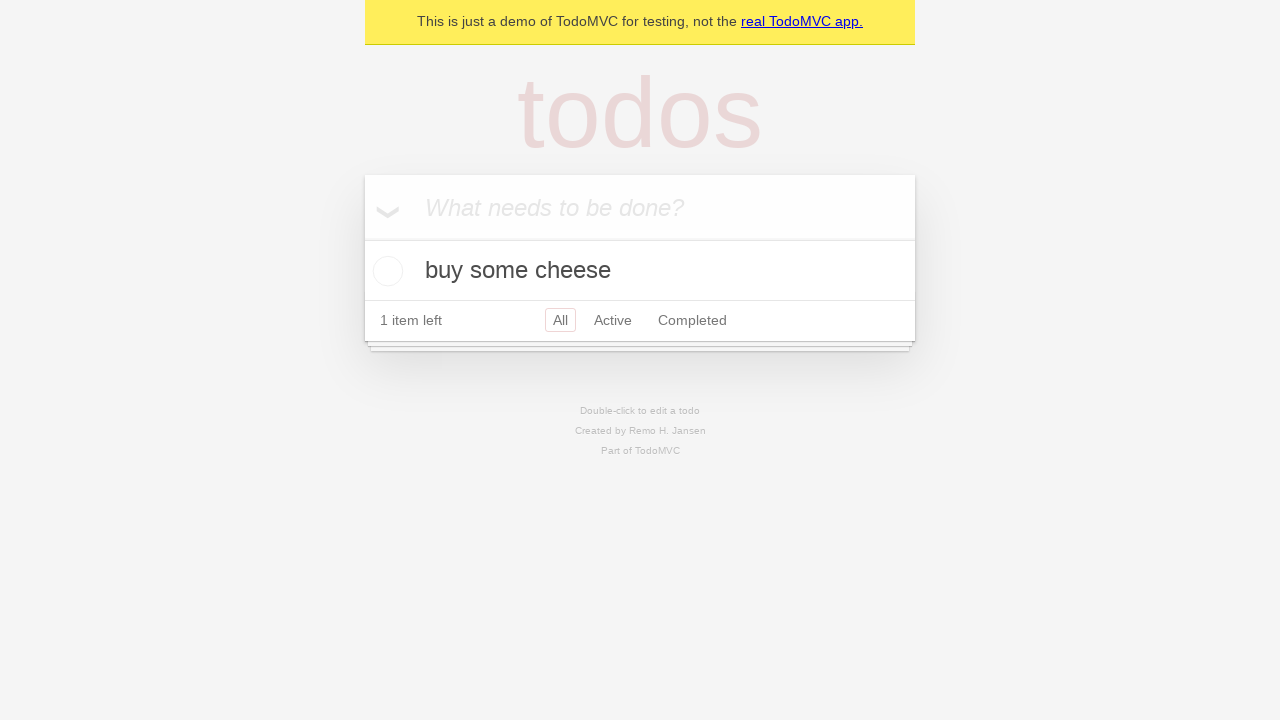

Filled todo input with 'feed the cat' on internal:attr=[placeholder="What needs to be done?"i]
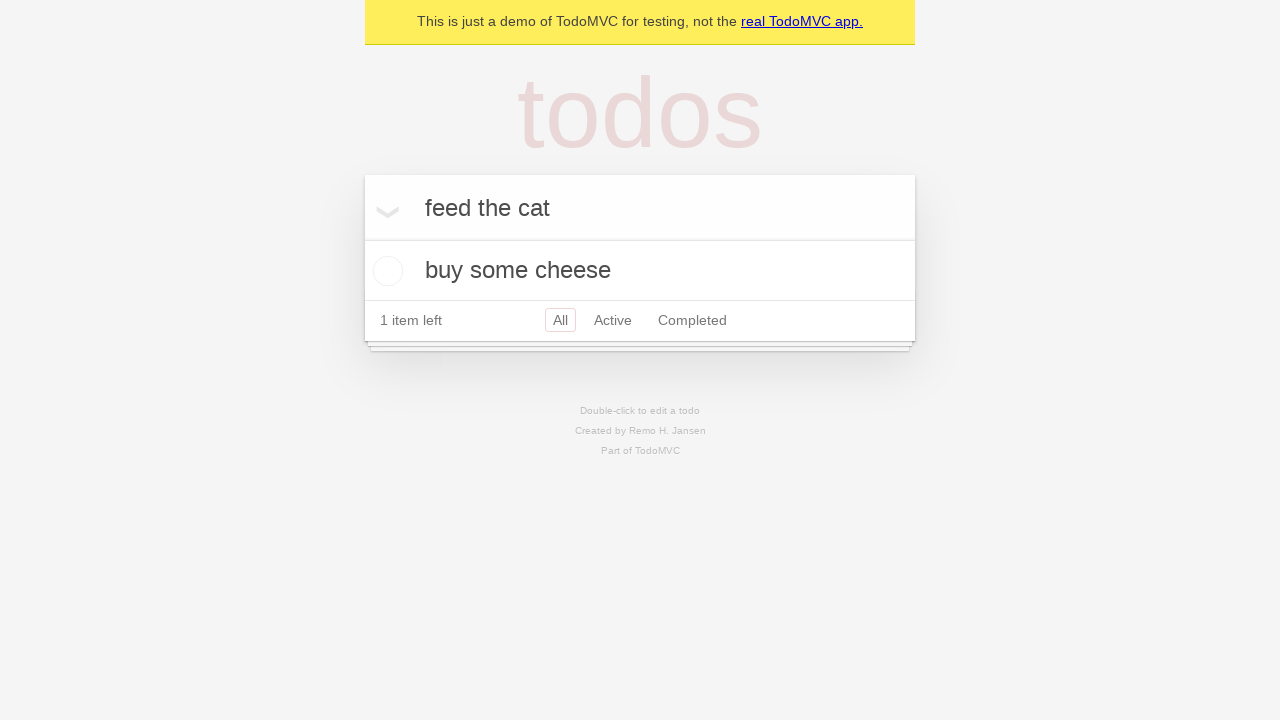

Pressed Enter to add second todo item on internal:attr=[placeholder="What needs to be done?"i]
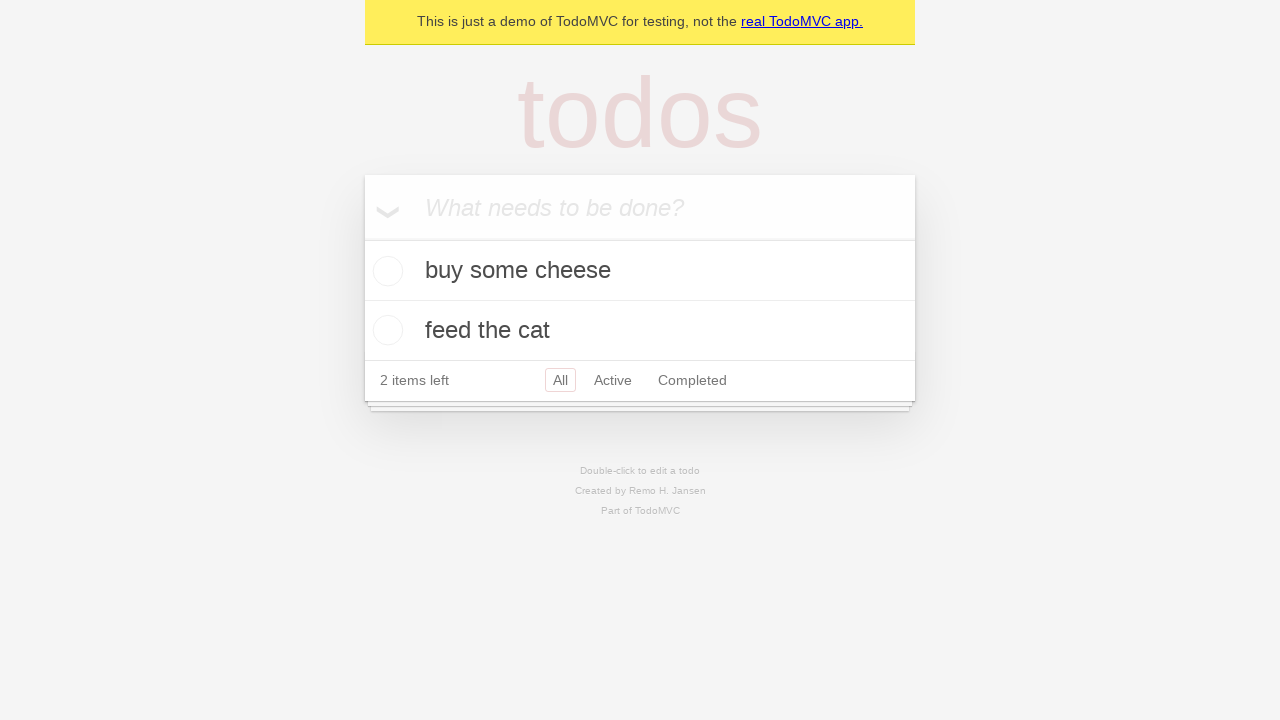

Filled todo input with 'book a doctors appointment' on internal:attr=[placeholder="What needs to be done?"i]
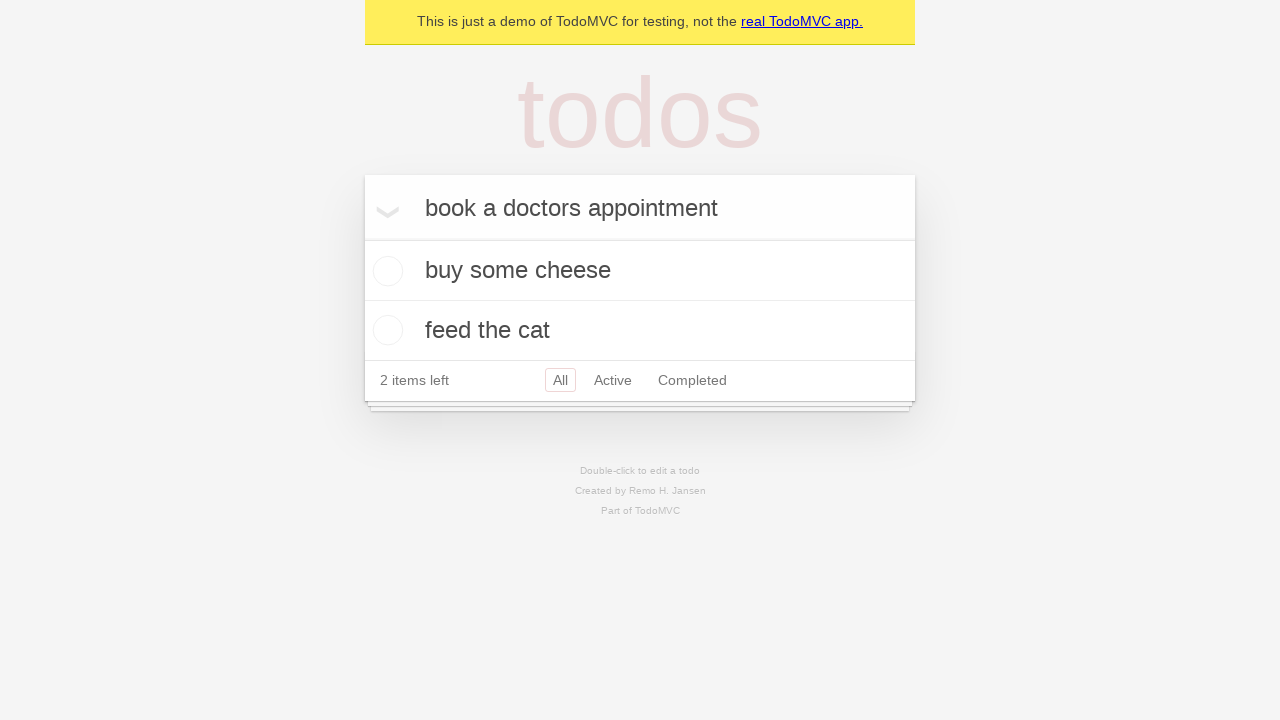

Pressed Enter to add third todo item on internal:attr=[placeholder="What needs to be done?"i]
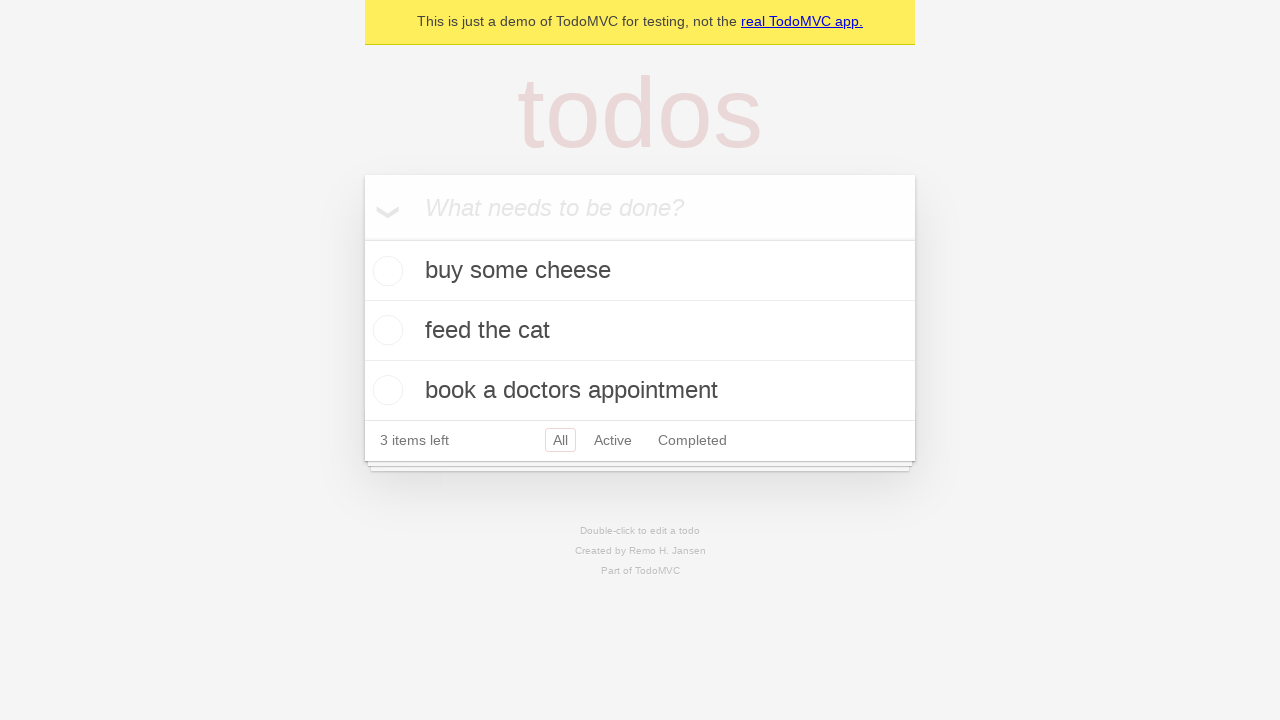

Checked the second todo item to mark it as completed at (385, 330) on internal:testid=[data-testid="todo-item"s] >> nth=1 >> internal:role=checkbox
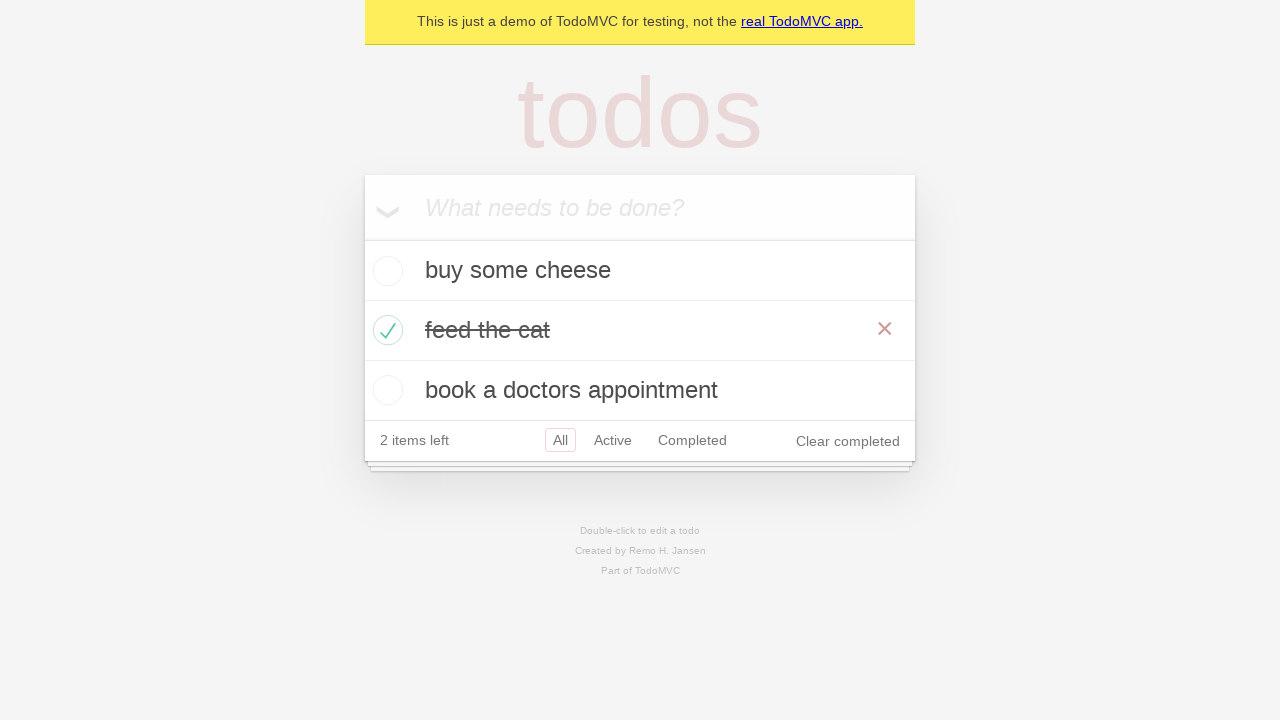

Clicked 'Clear completed' button to remove completed items at (848, 441) on internal:role=button[name="Clear completed"i]
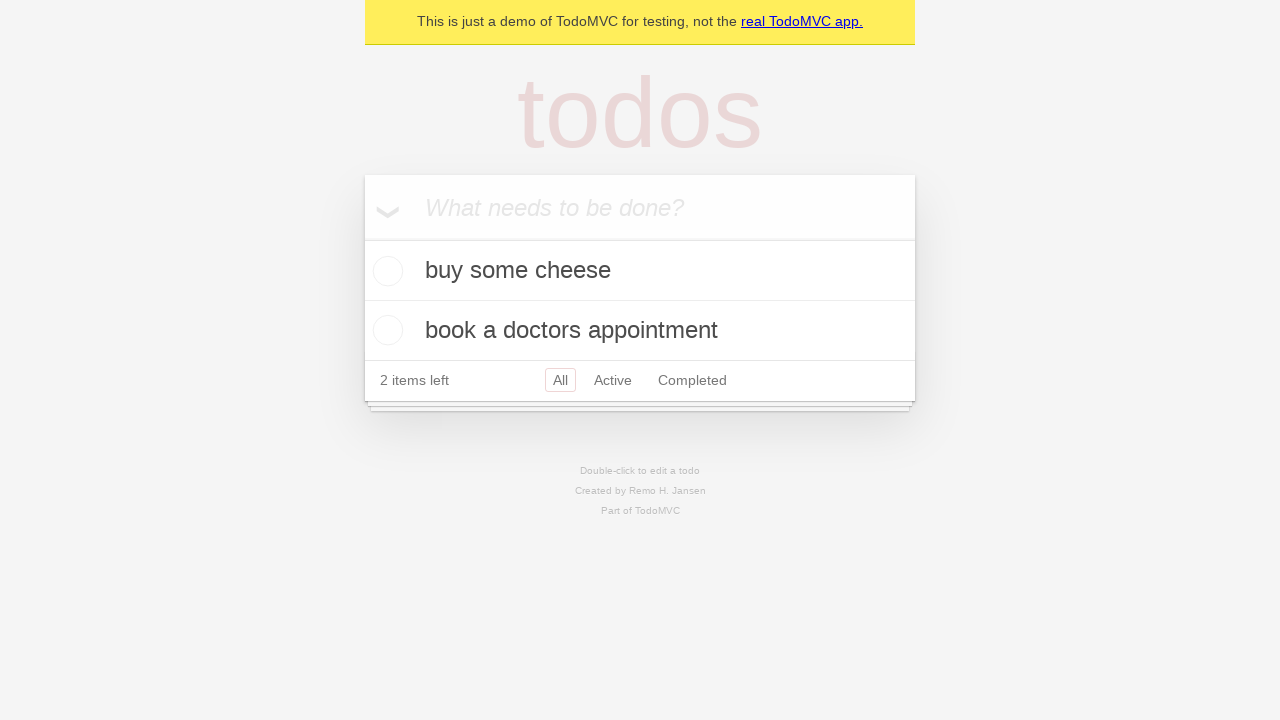

Waited for remaining todo items to be displayed after clearing completed items
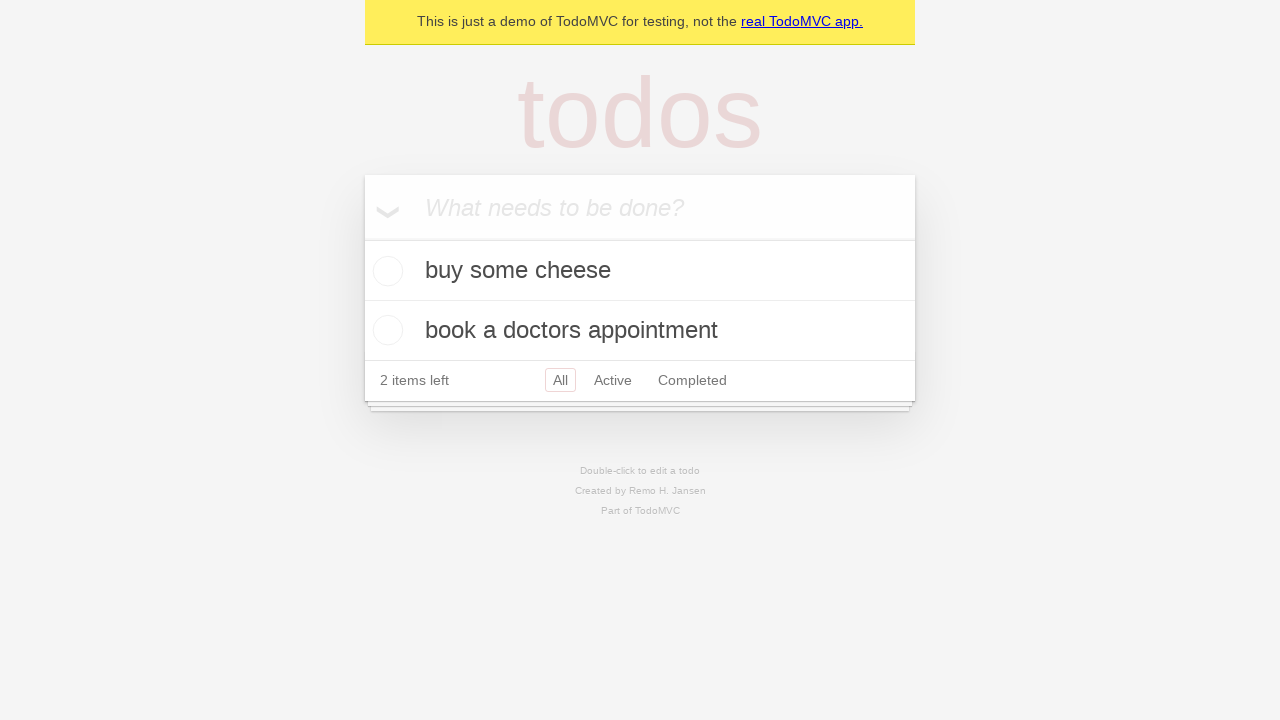

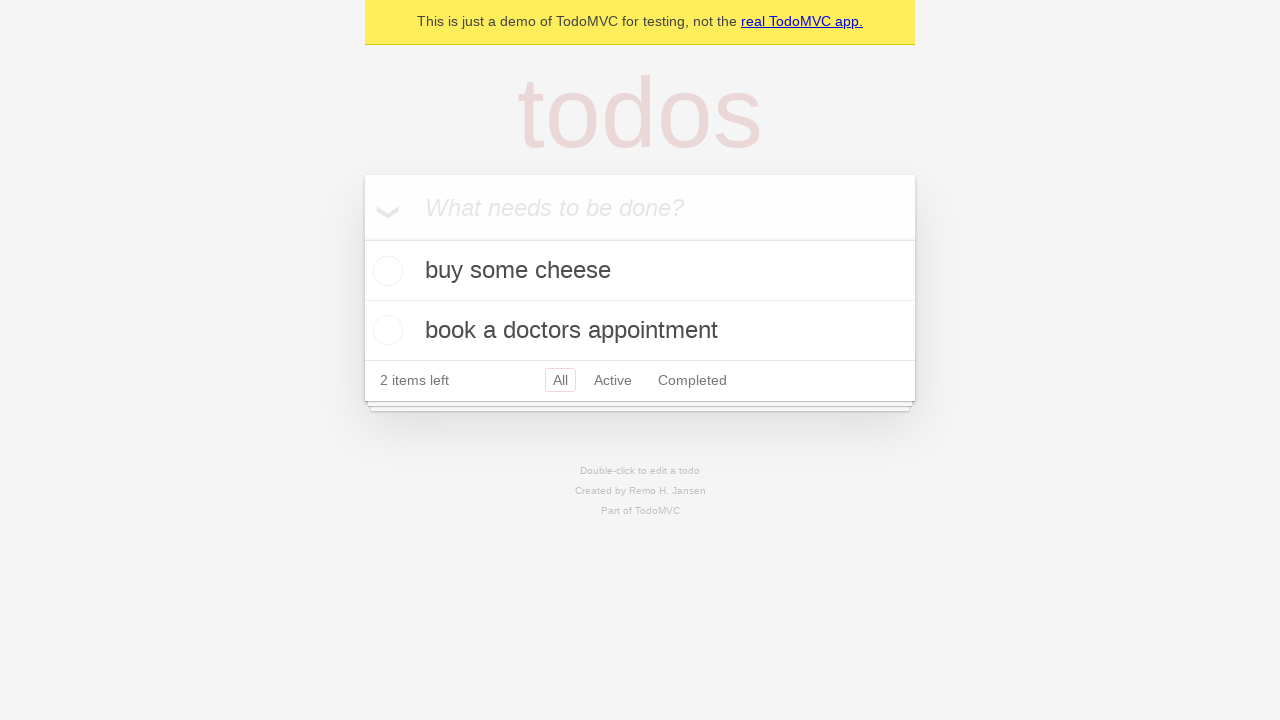